Tests that the third table header shows "Dolor" and remains unchanged after clicking a button

Starting URL: http://the-internet.herokuapp.com/challenging_dom

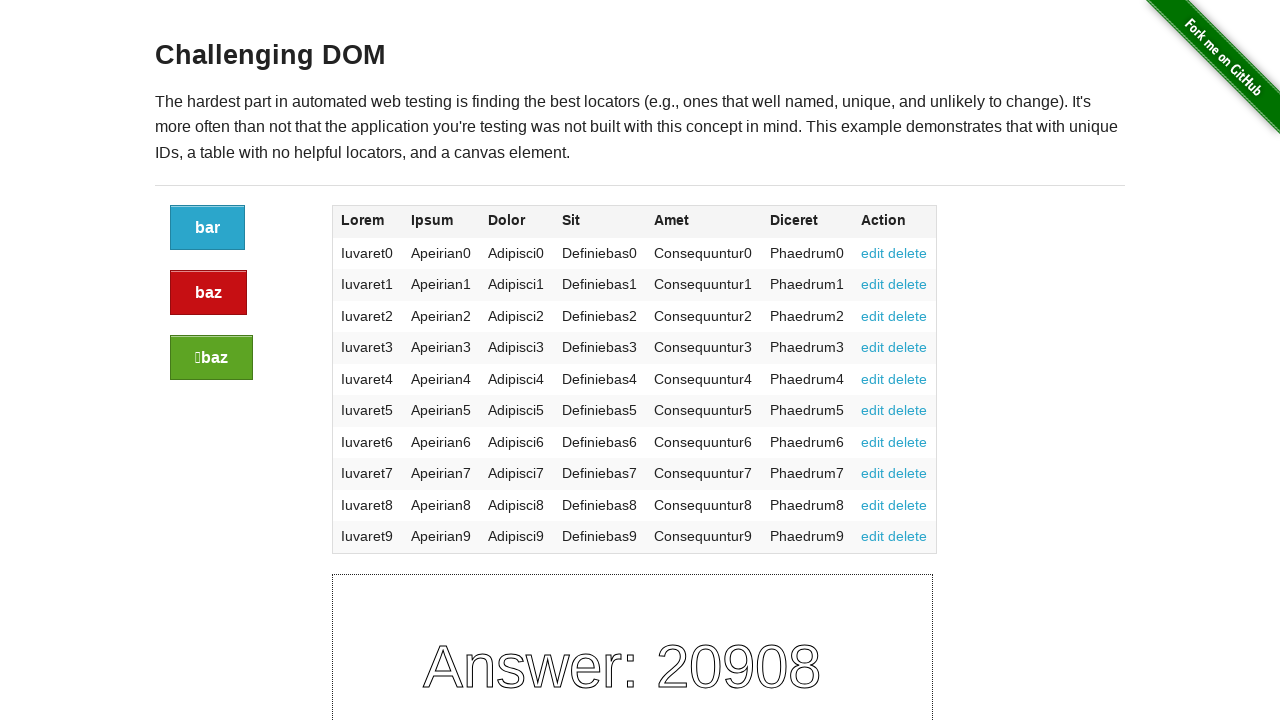

Located the third table header element
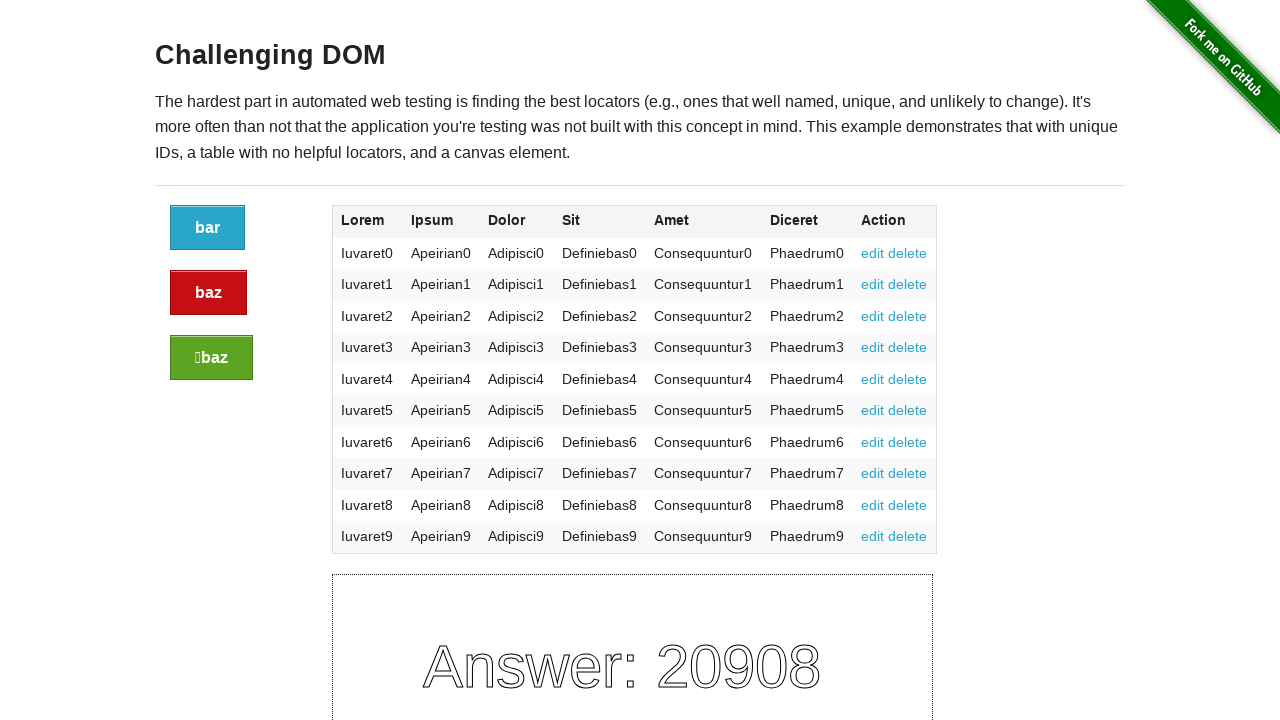

Retrieved text content from third table header: 'Dolor'
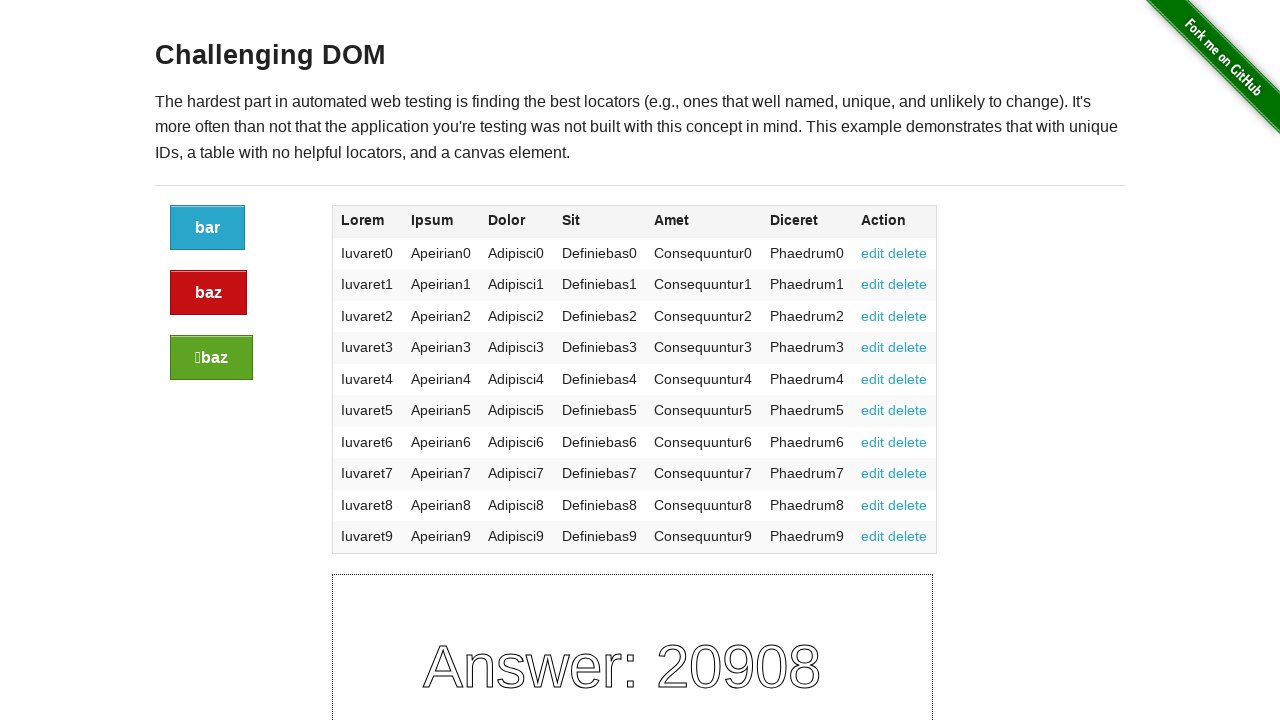

Verified third table header text is 'Dolor'
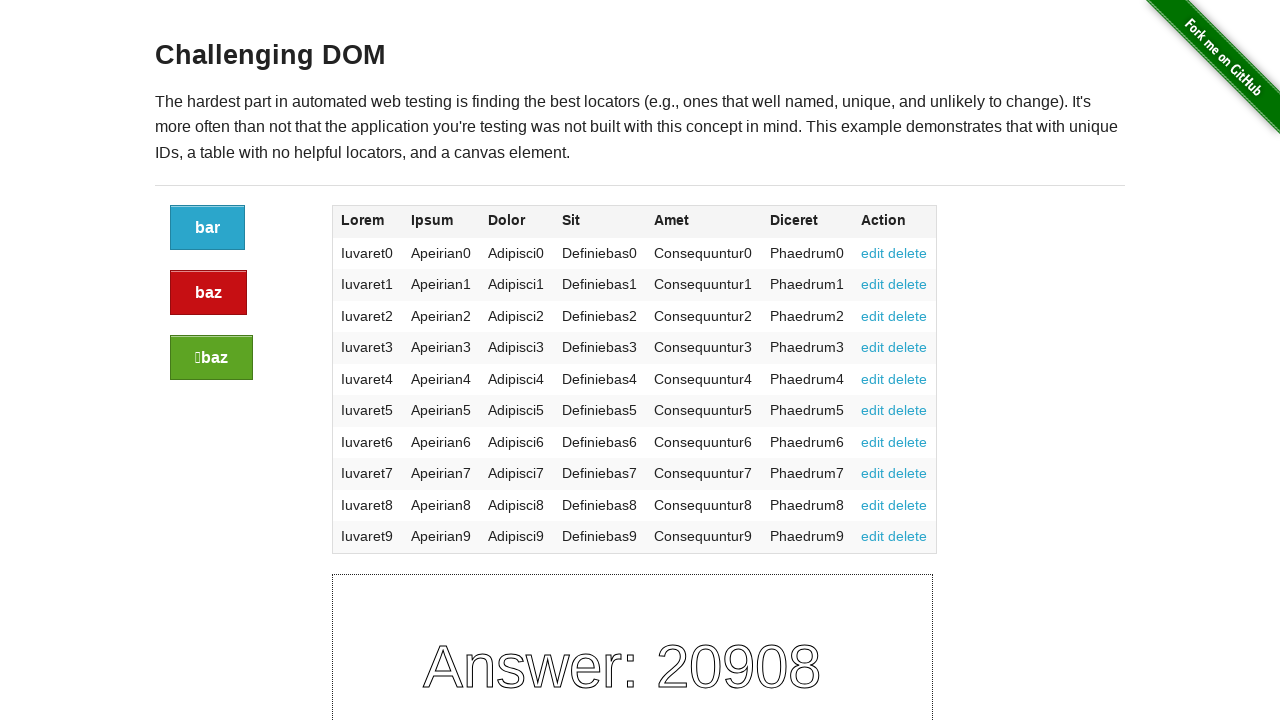

Clicked the button to trigger page refresh at (208, 228) on xpath=//div[@class="large-2 columns"]/a[@class="button"]
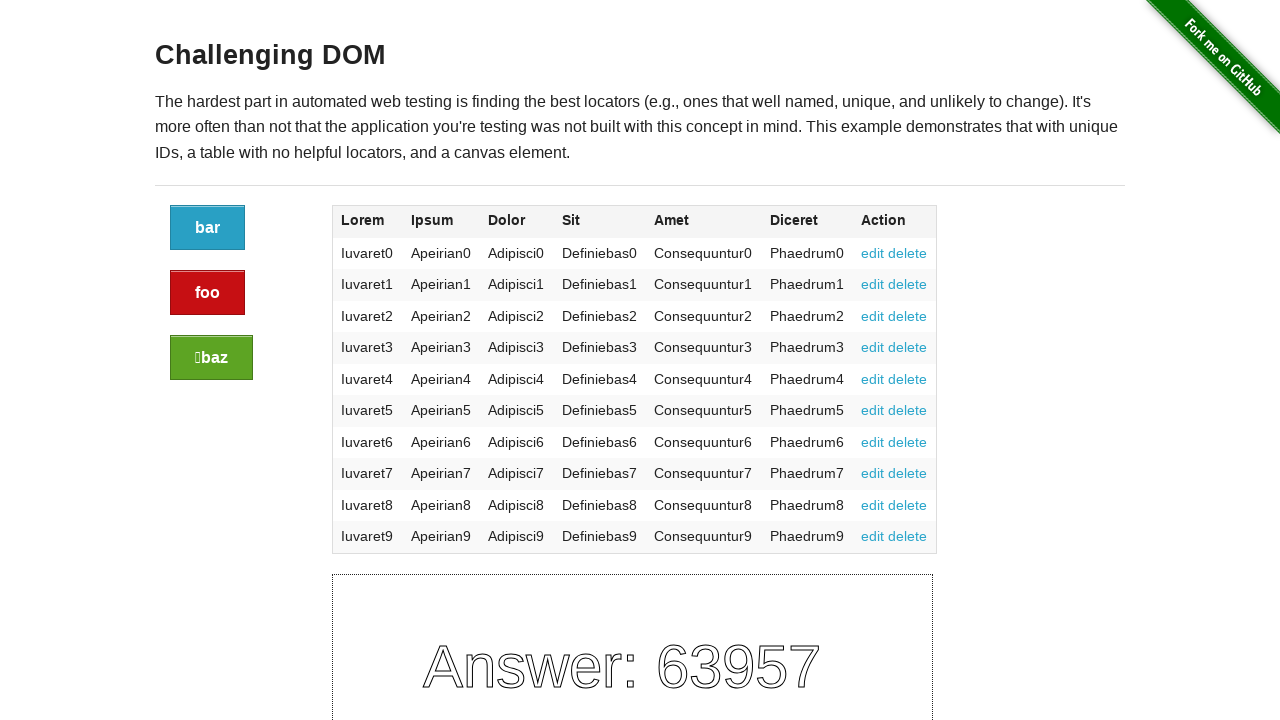

Verified third table header text remains 'Dolor' after button click
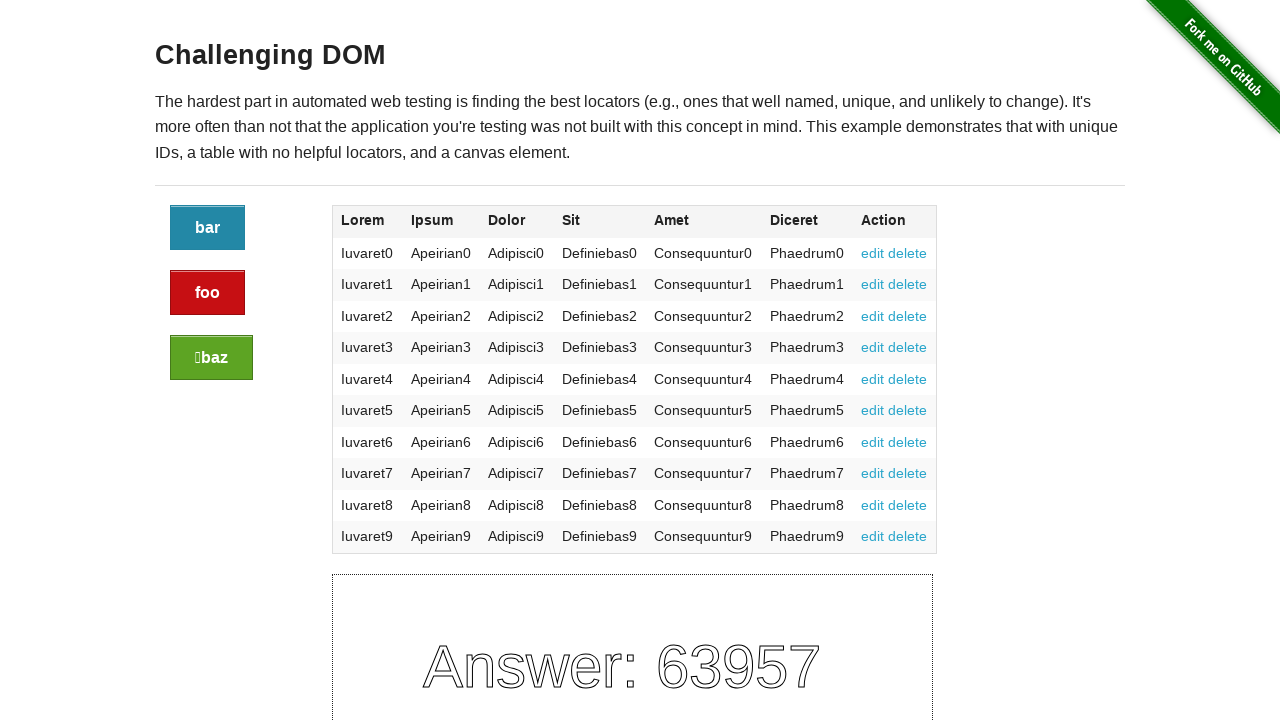

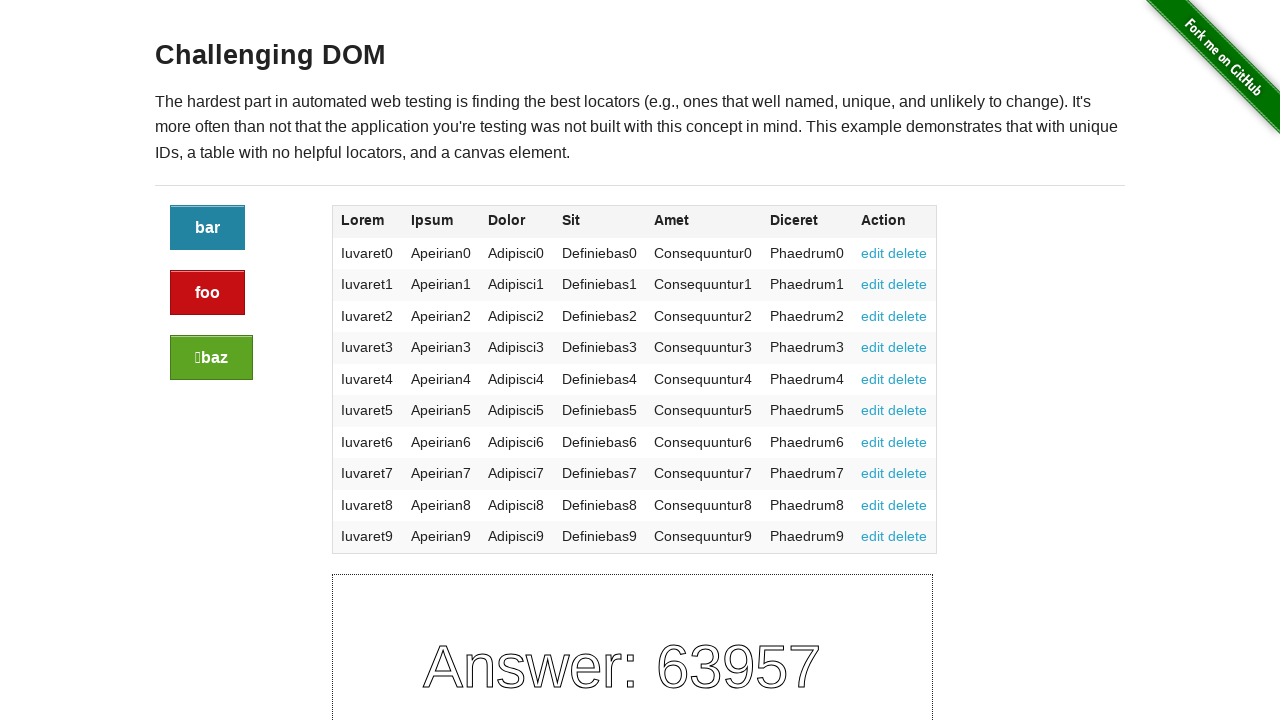